Tests explicit wait functionality by waiting for a dynamically appearing button to become visible and then retrieving its text

Starting URL: https://demoqa.com/dynamic-properties

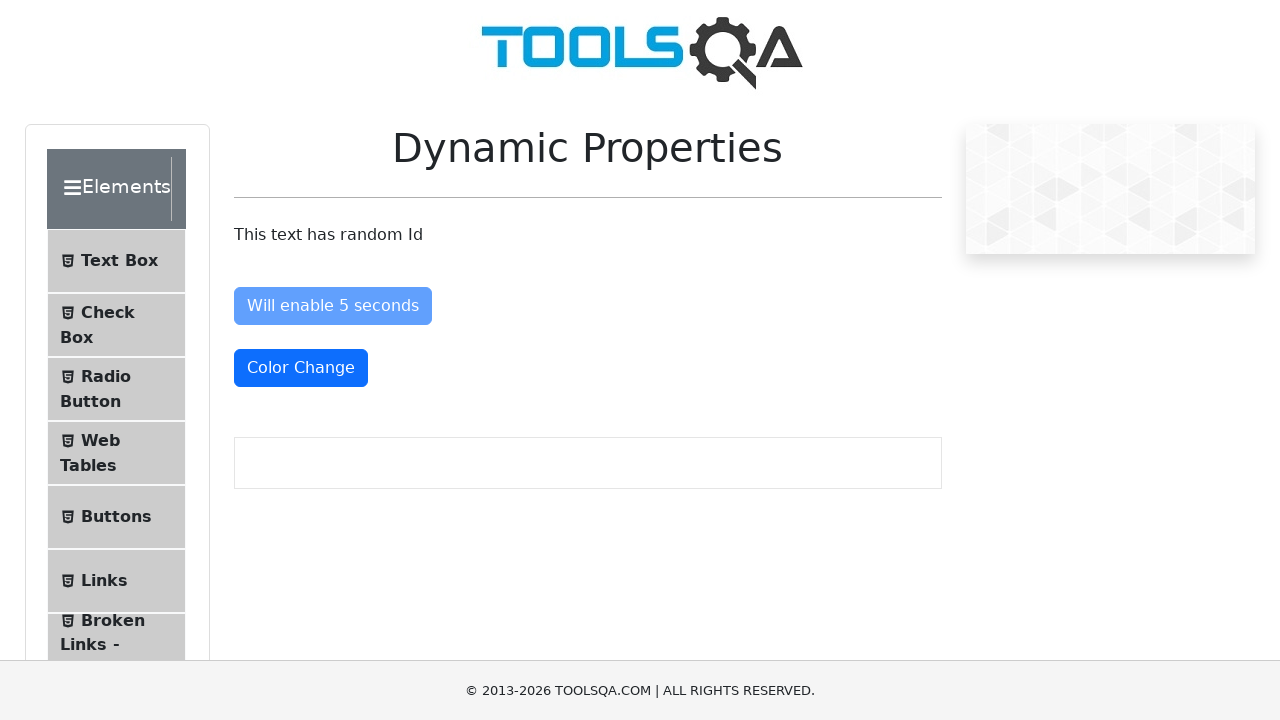

Waited for dynamically appearing button to become visible
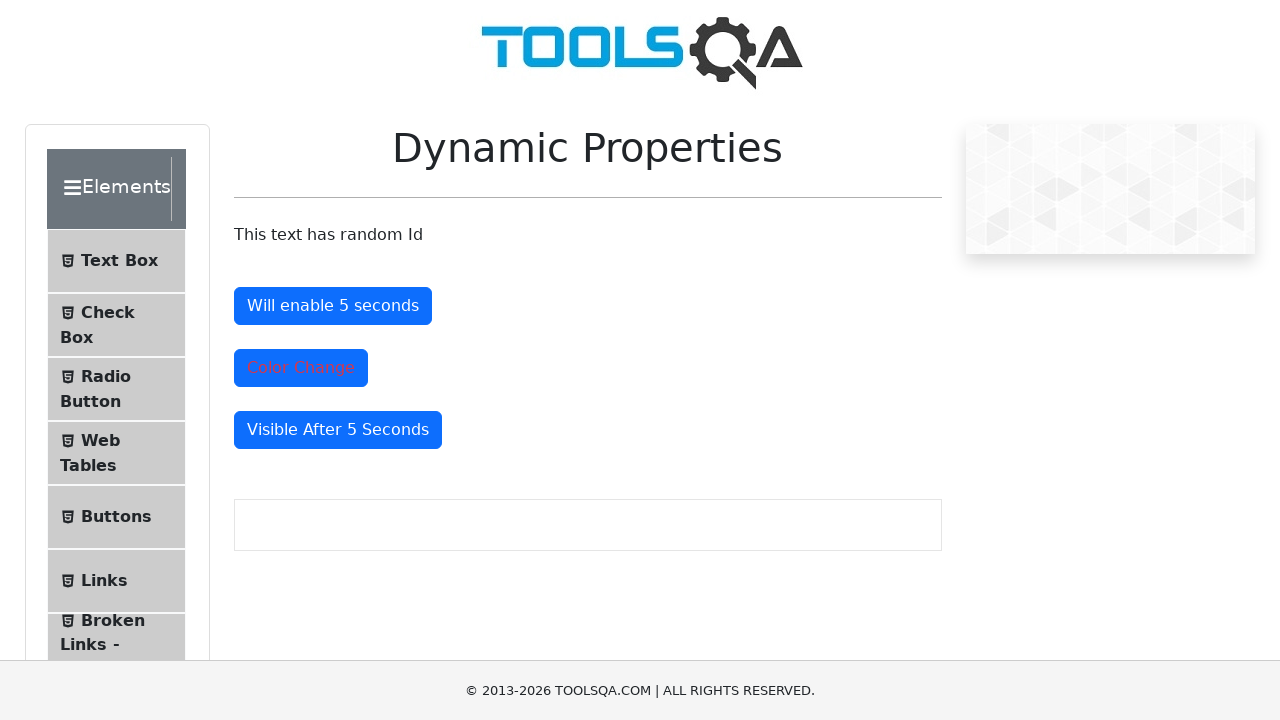

Located the visible button element
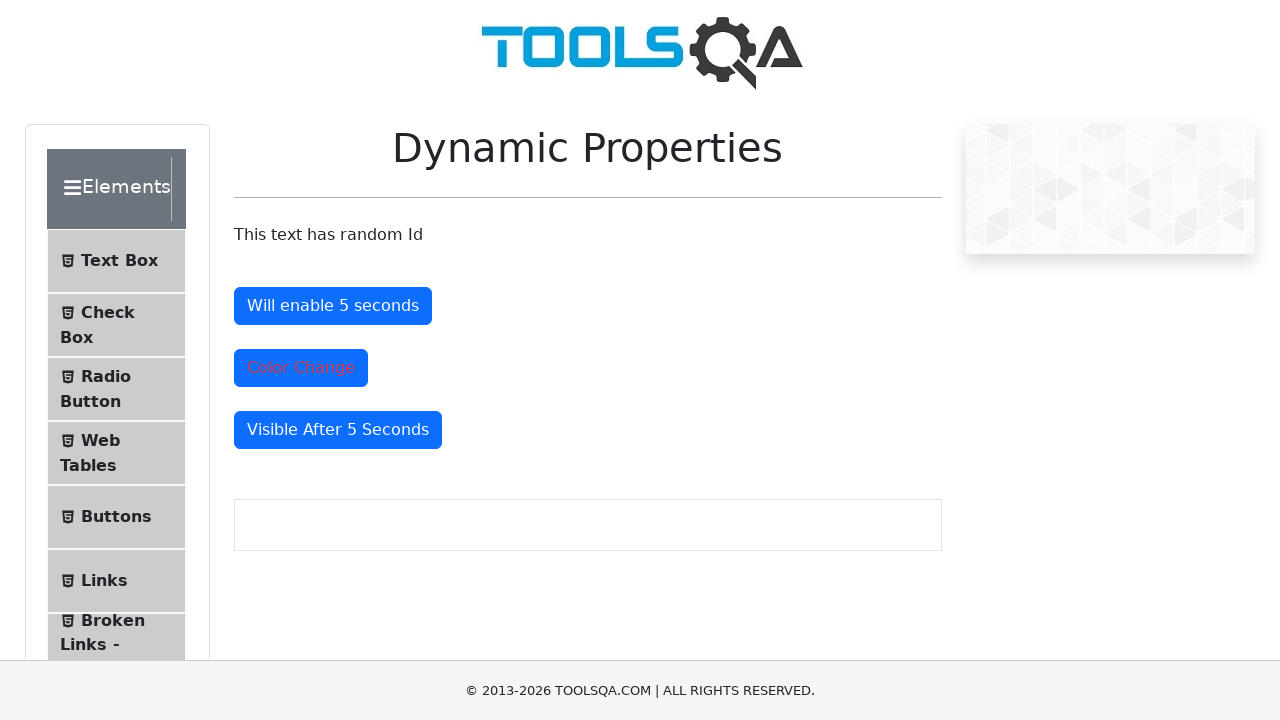

Retrieved and printed button text content
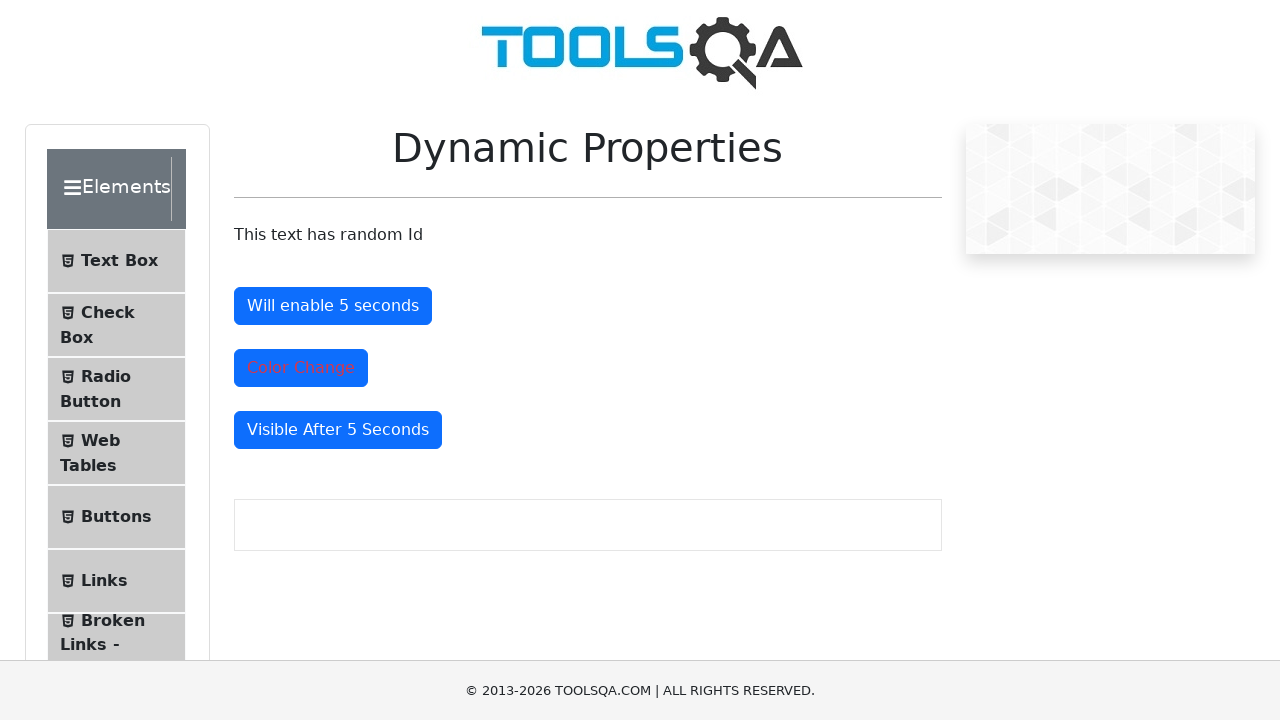

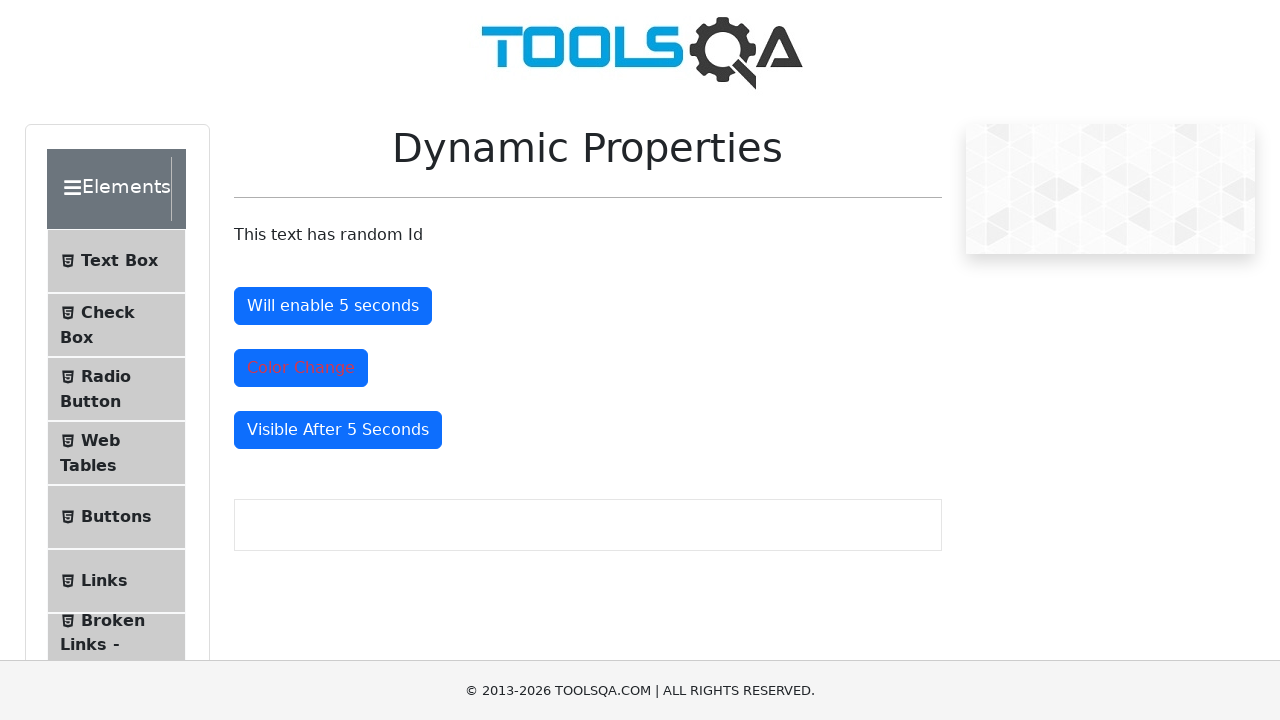